Tests dropdown selection functionality by navigating to a dropdown page and selecting "Option 1" from the dropdown menu

Starting URL: https://the-internet.herokuapp.com/dropdown

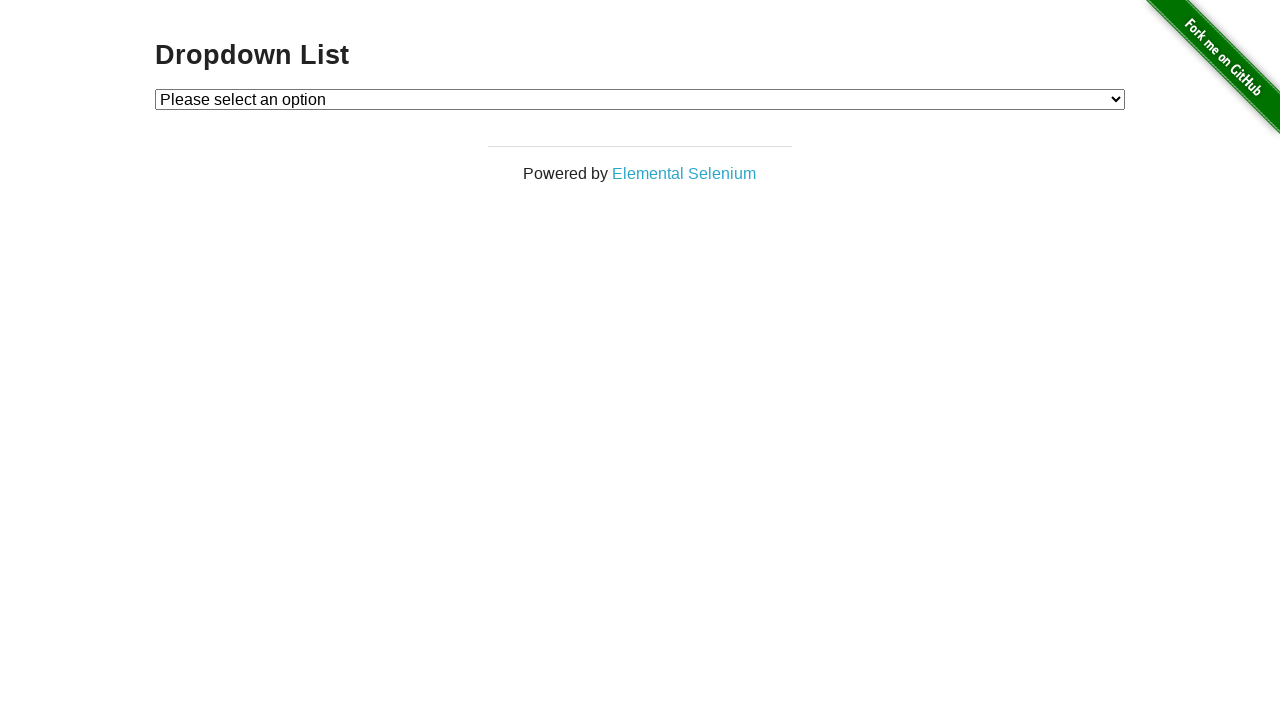

Dropdown element became visible
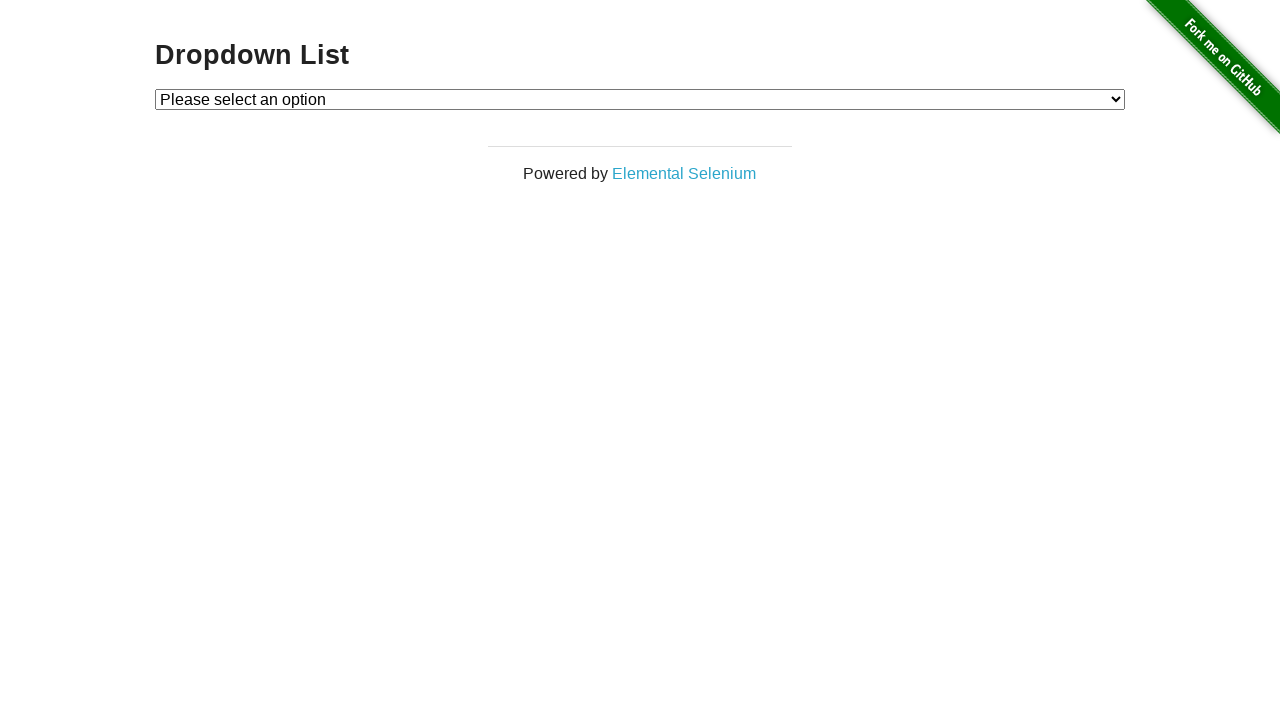

Selected 'Option 1' from the dropdown menu on #dropdown
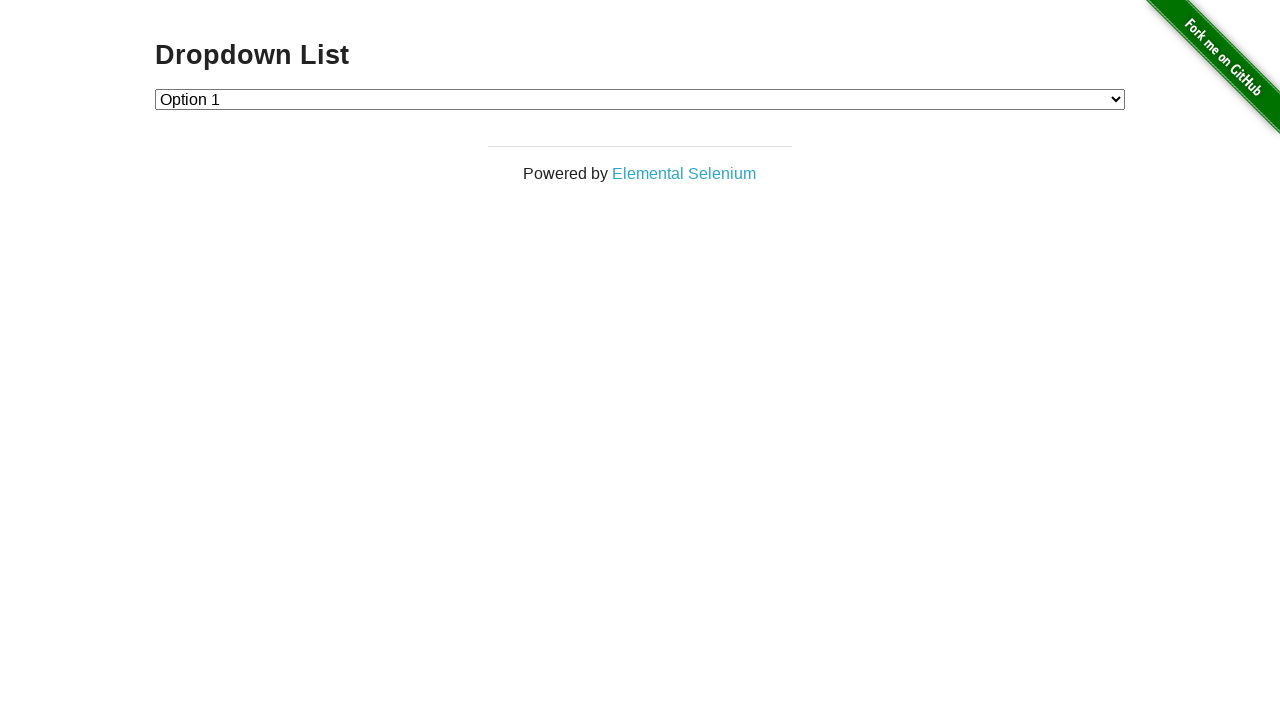

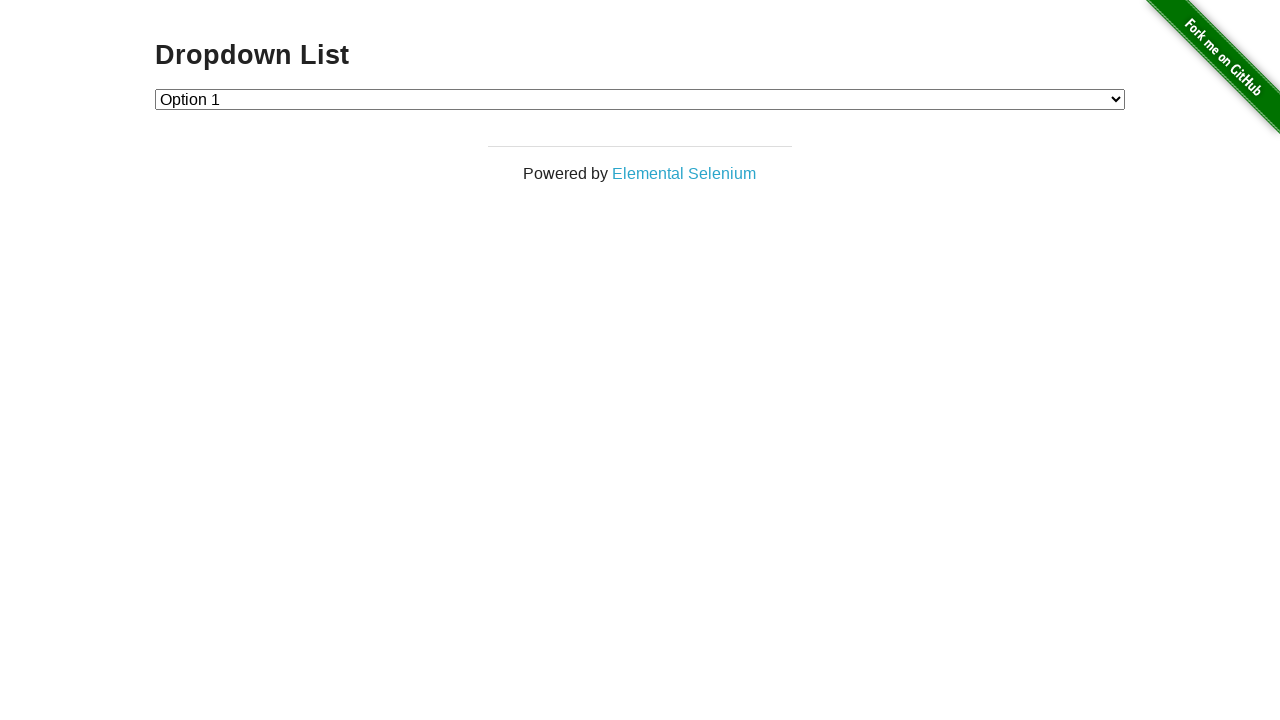